Tests the text box form on demoqa.com by filling in full name, email, current address, and permanent address fields, then submitting and verifying the displayed output matches the input.

Starting URL: http://demoqa.com/text-box

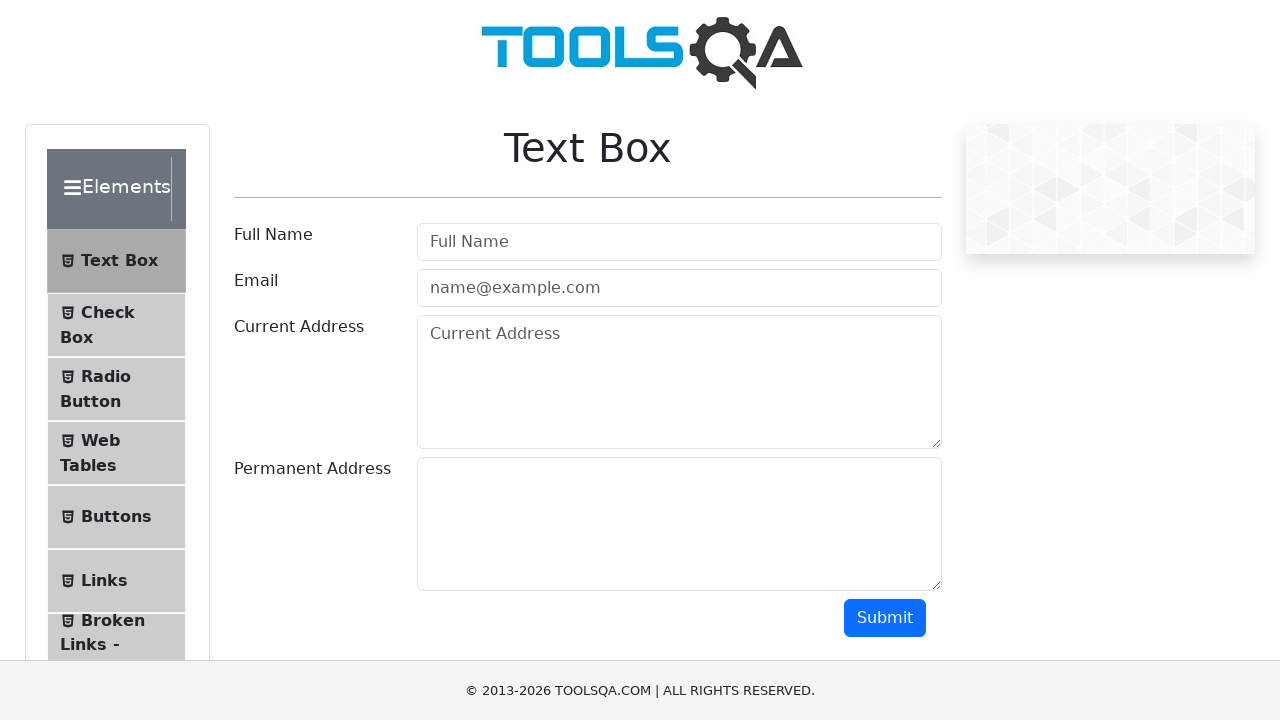

Filled full name field with 'Automation' on #userName
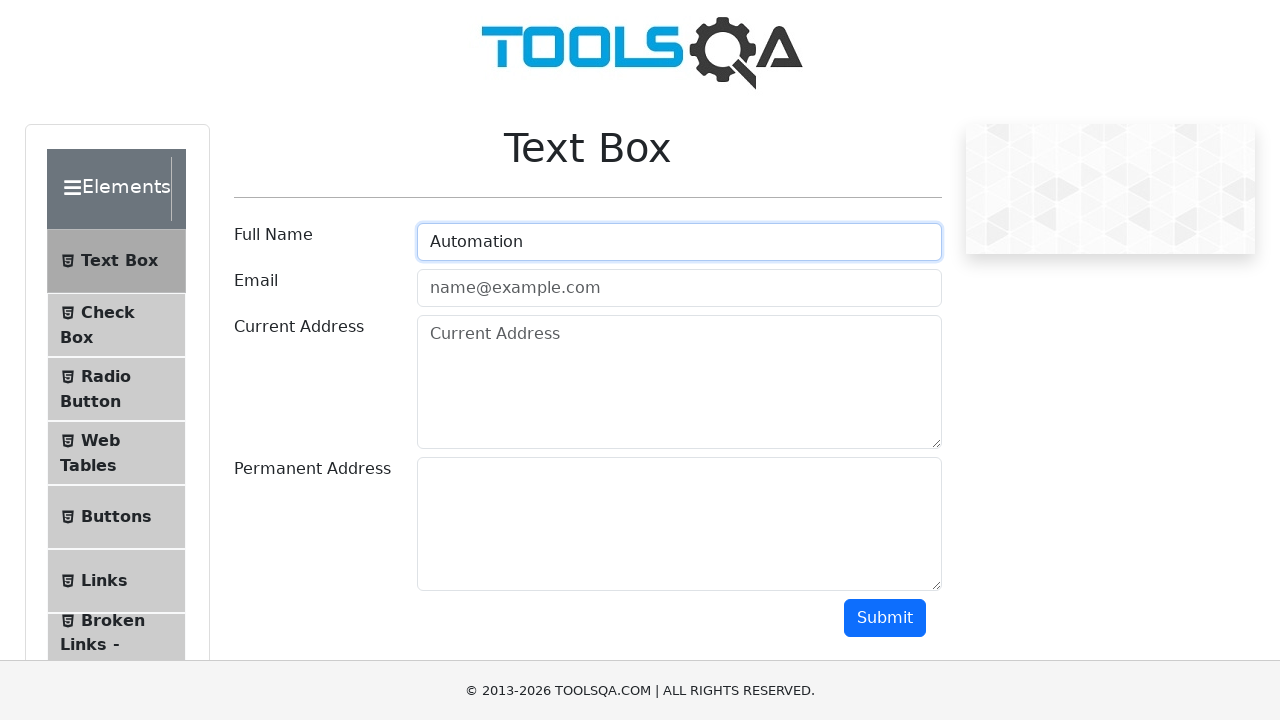

Filled email field with 'name@example.com' on #userEmail
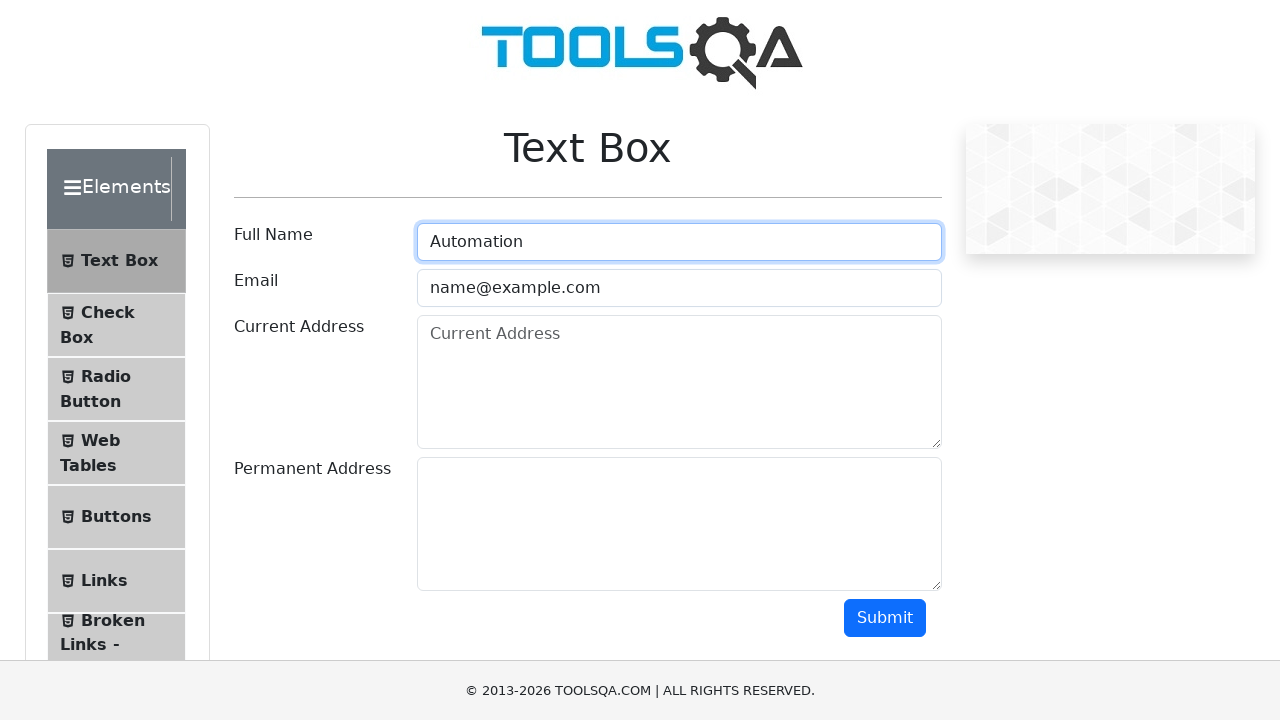

Filled current address field with 'Testing Current Address' on #currentAddress
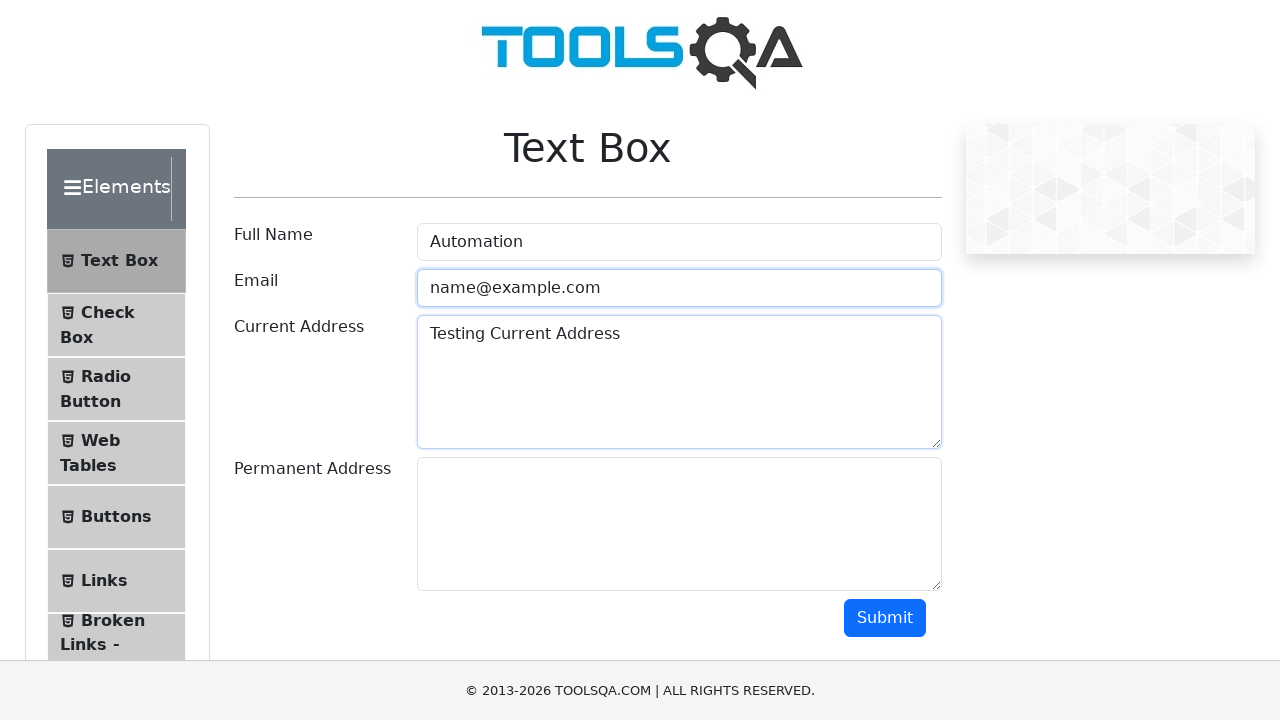

Filled permanent address field with 'Testing Permanent Address' on #permanentAddress
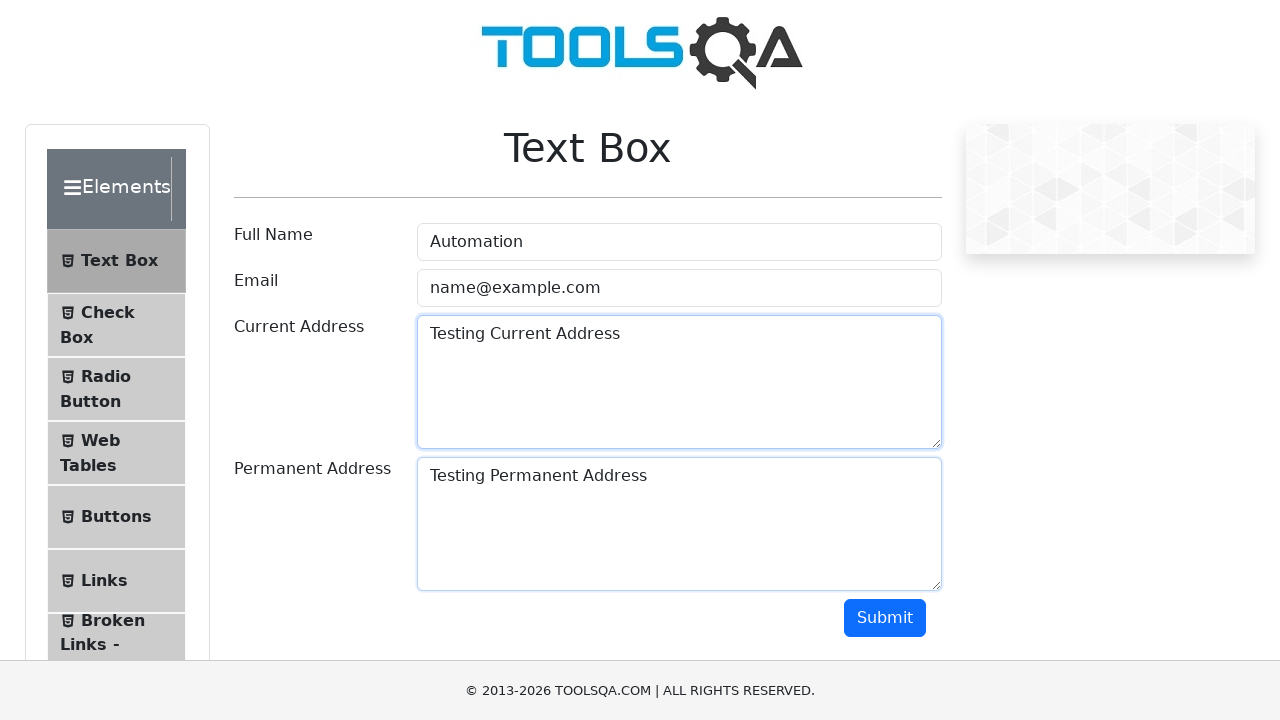

Clicked submit button to submit form at (885, 618) on #submit
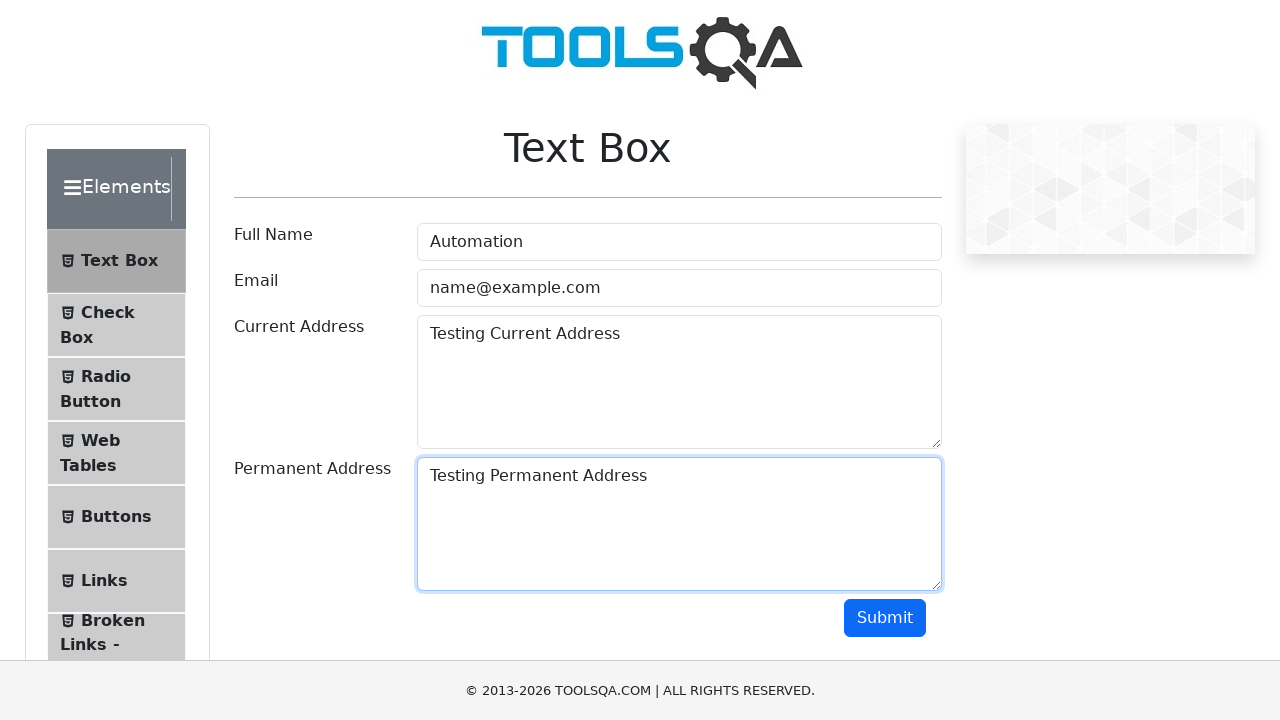

Name output element appeared on page
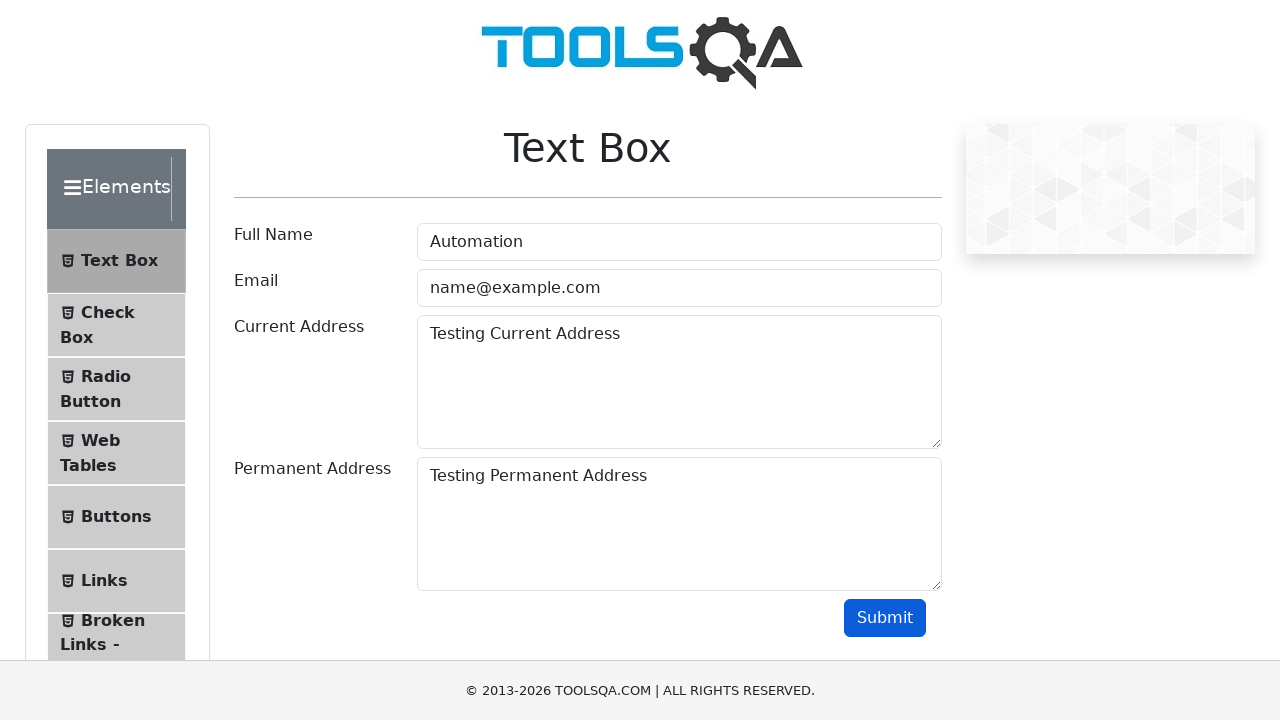

Email output element appeared on page
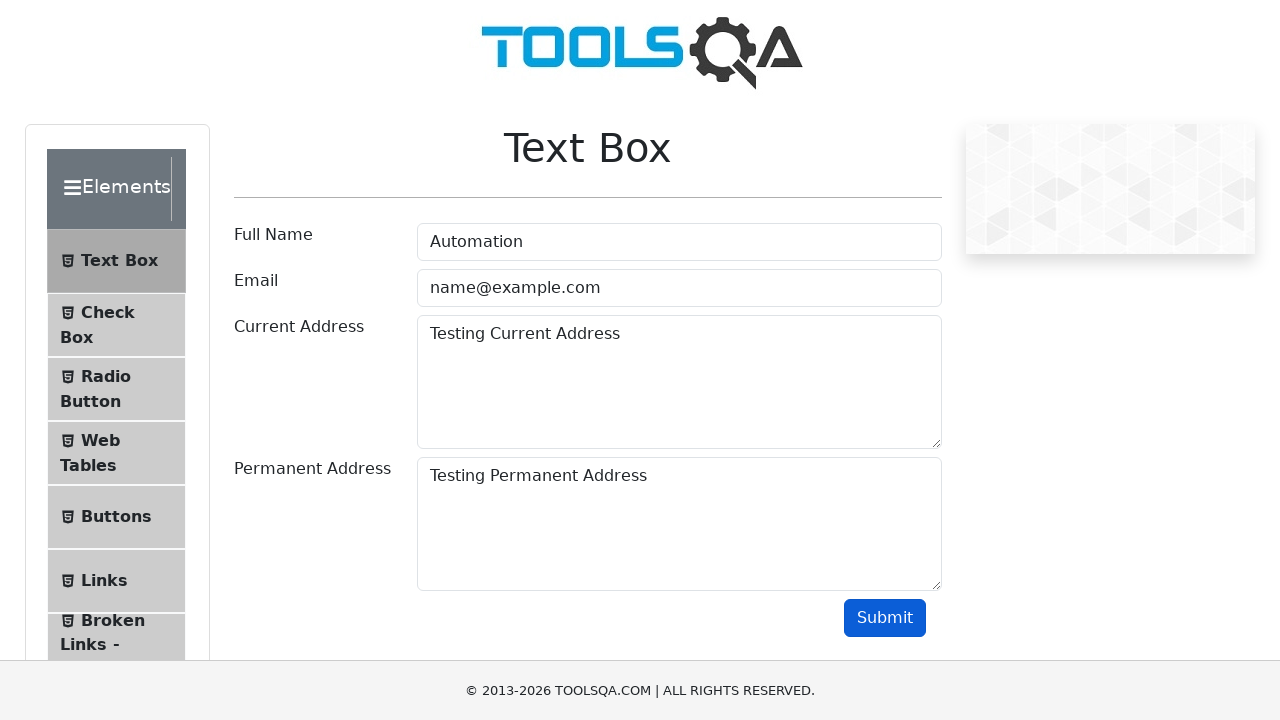

Retrieved name output: 'Name:Automation'
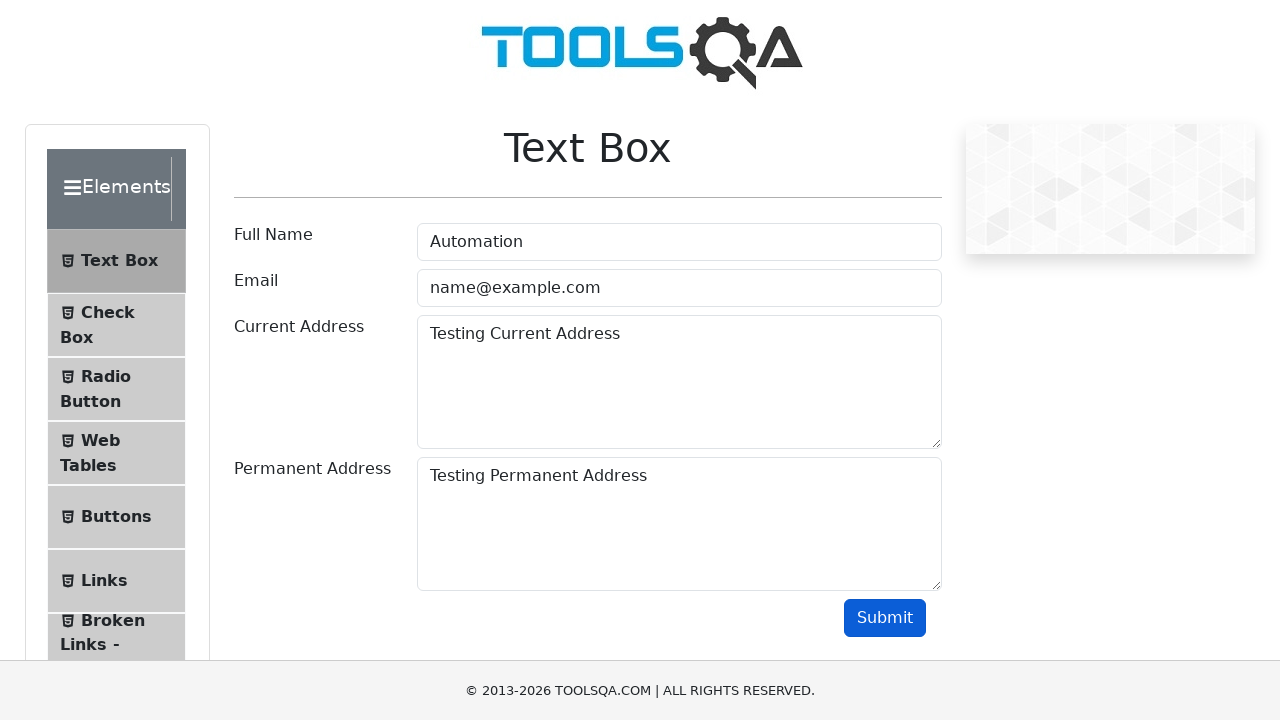

Assertion passed: name output matches expected value 'Name:Automation'
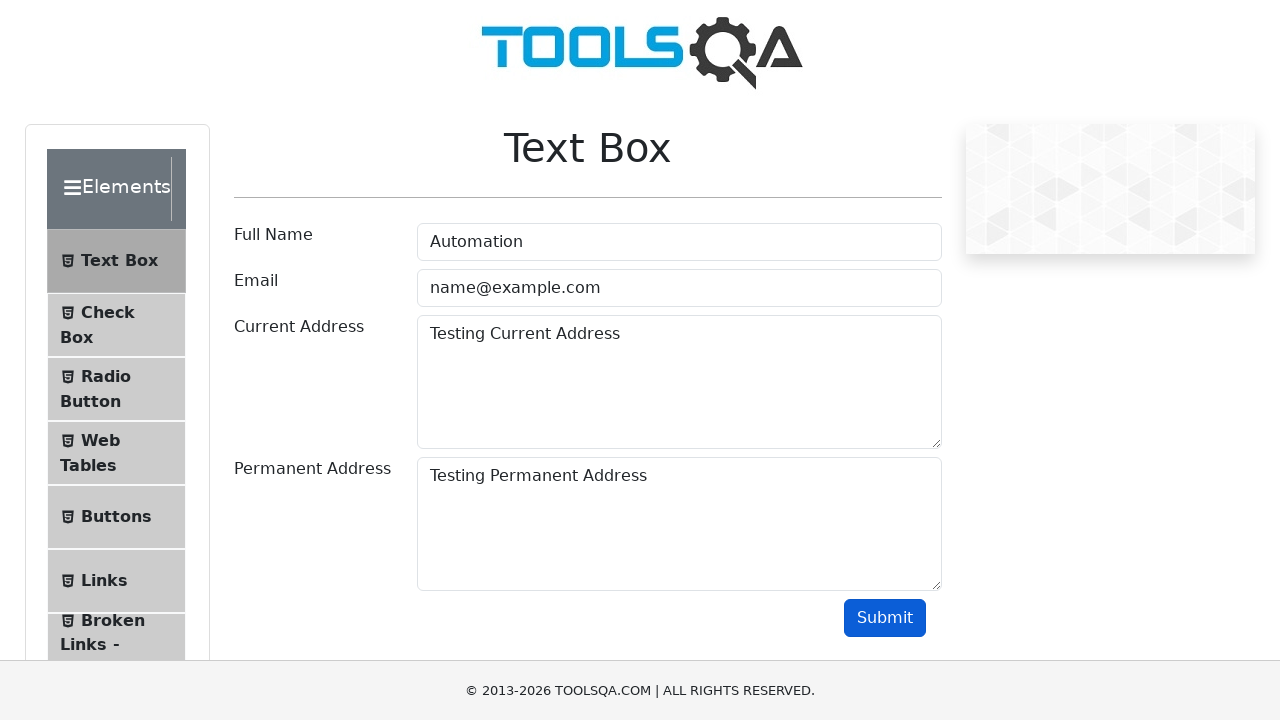

Retrieved email output: 'Email:name@example.com'
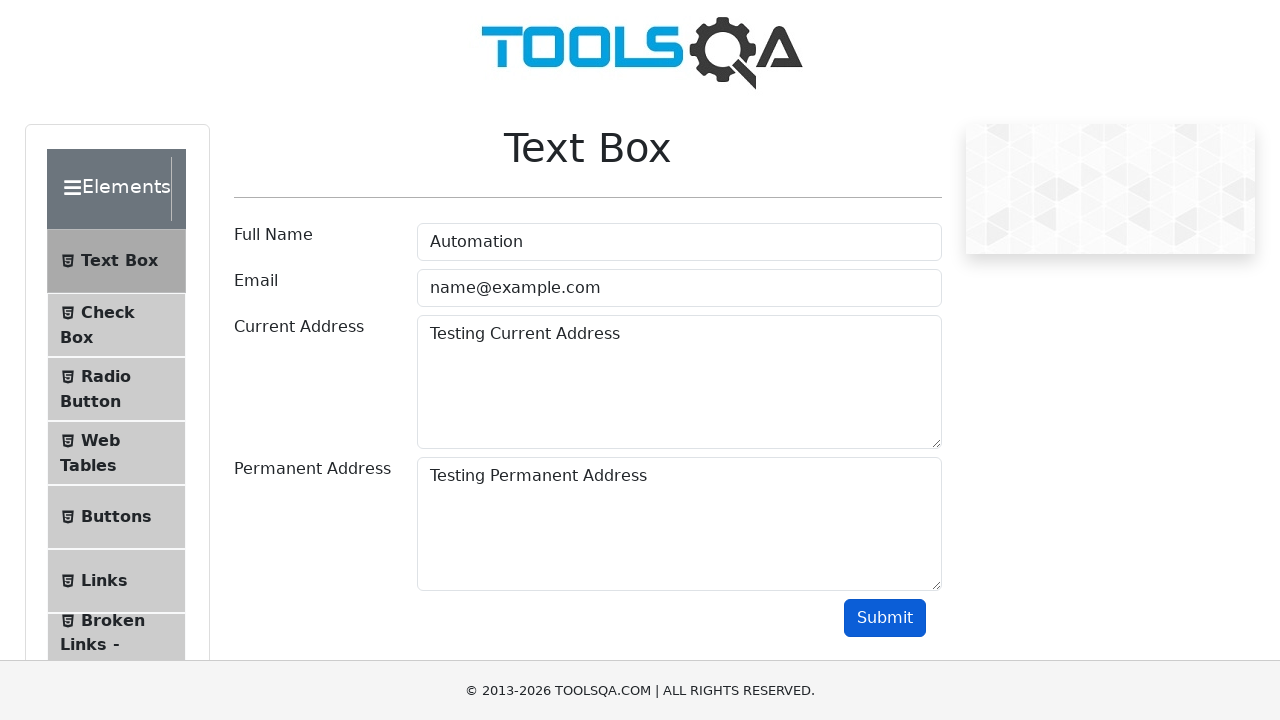

Assertion passed: email output matches expected value 'Email:name@example.com'
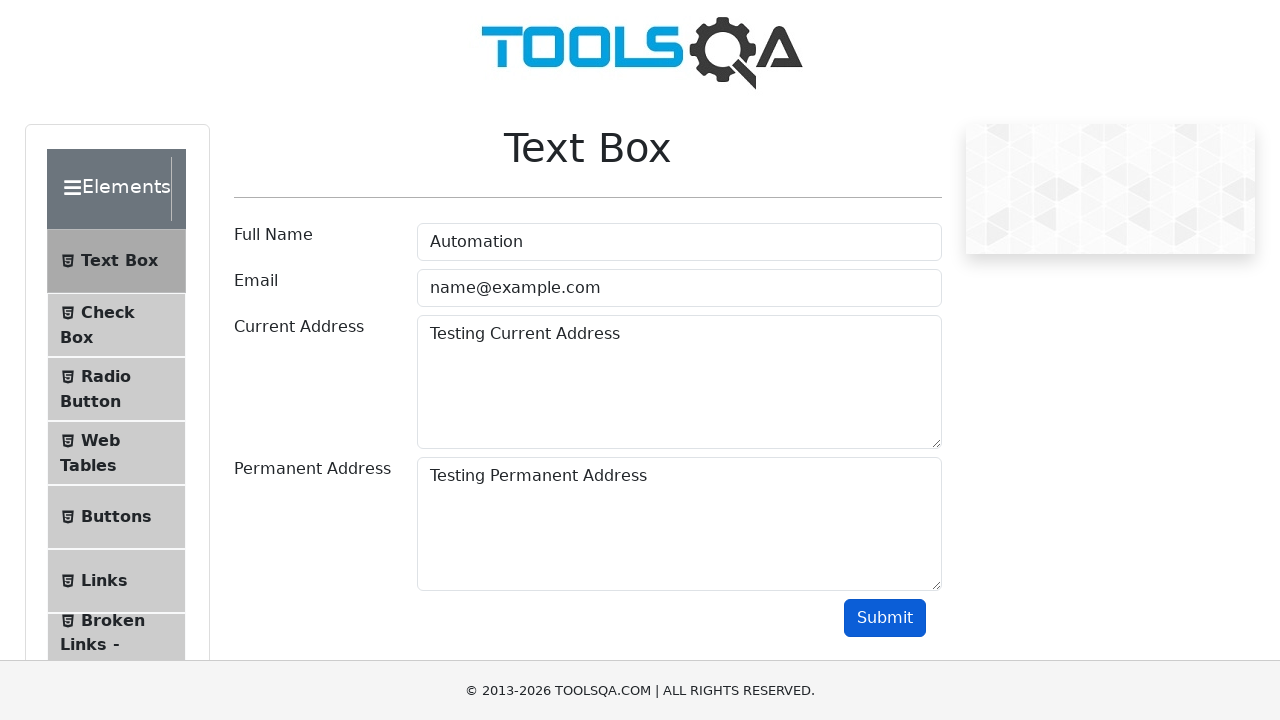

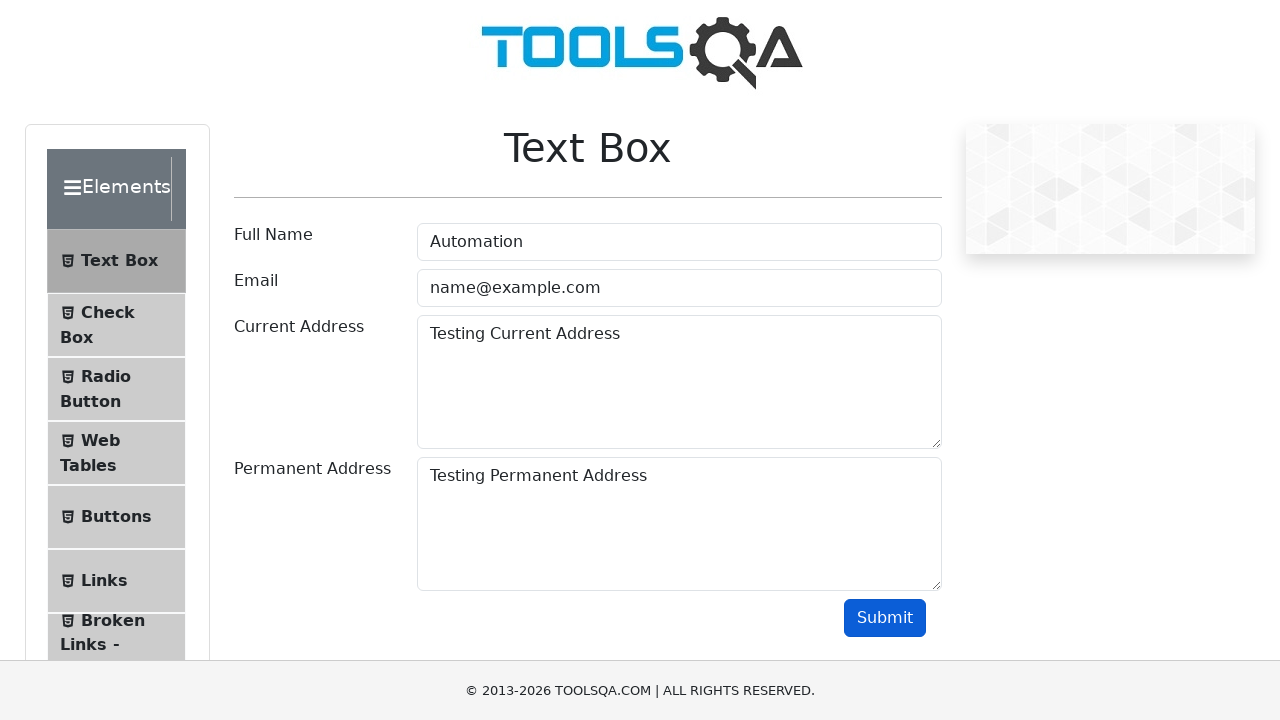